Tests opting out of A/B tests by navigating to the split testing page, verifying the A/B test is active, then adding an opt-out cookie, refreshing, and verifying the test is no longer active.

Starting URL: http://the-internet.herokuapp.com/abtest

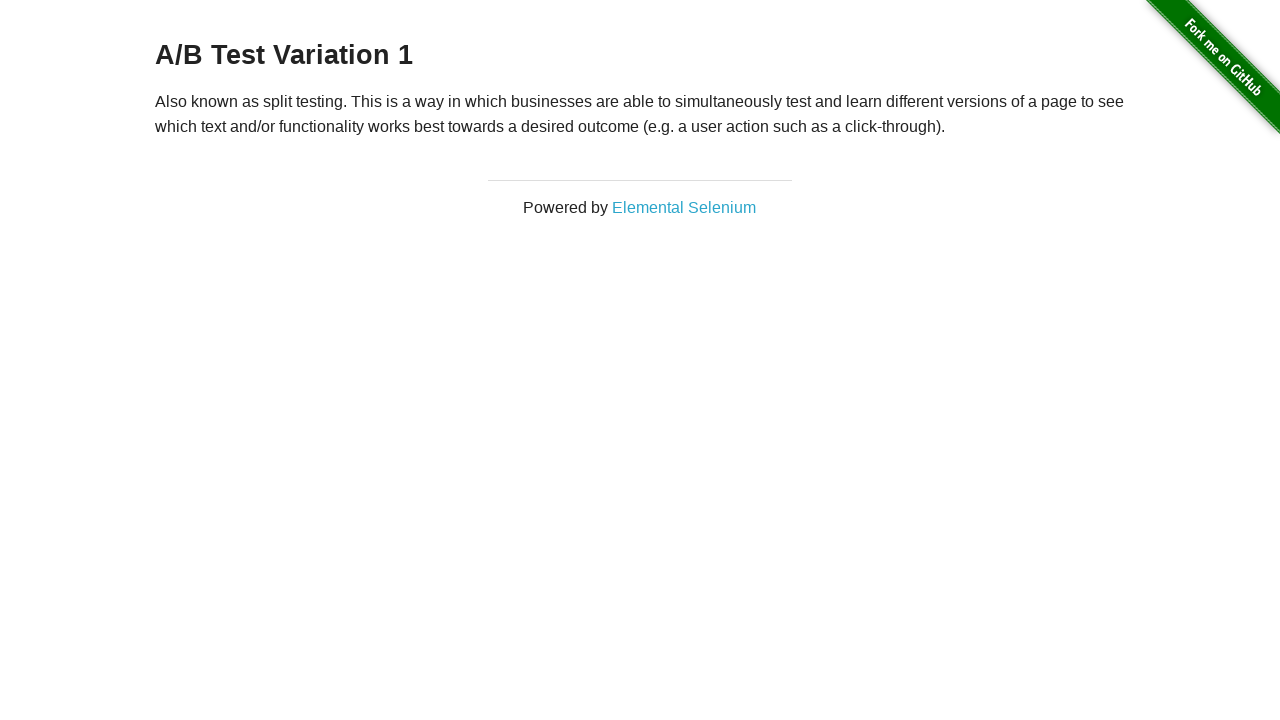

Located the h3 heading element
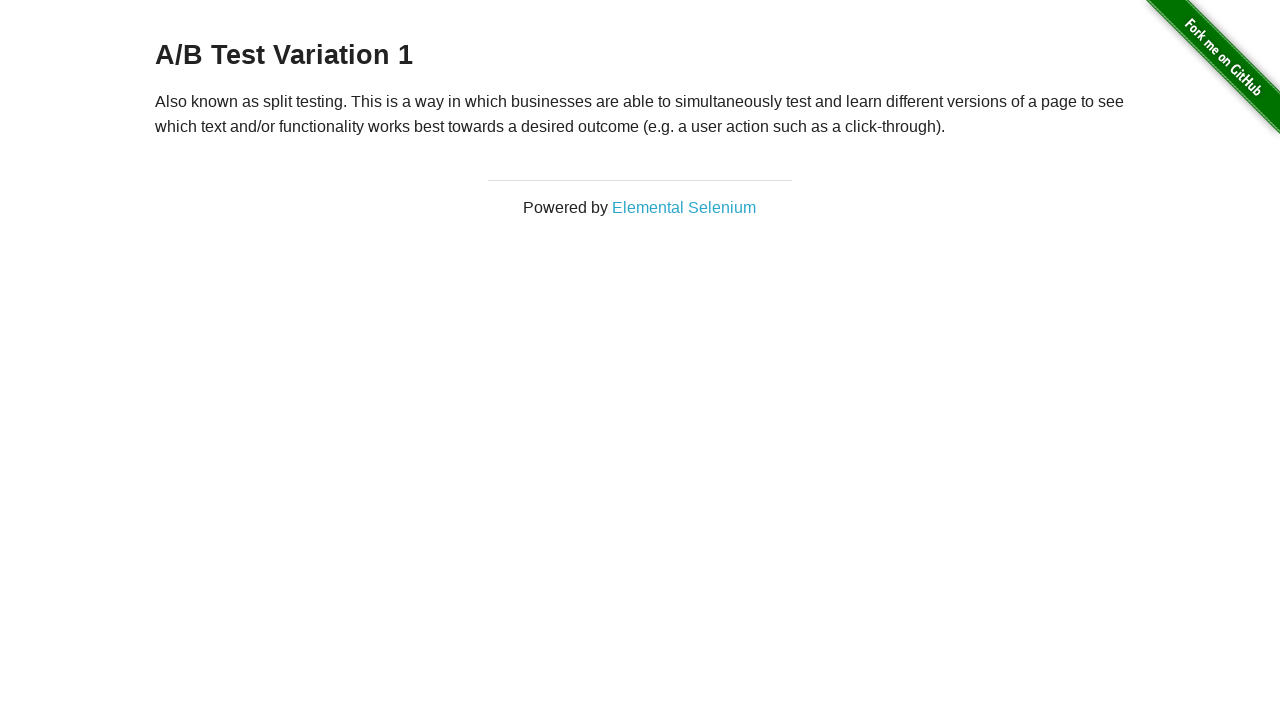

Extracted heading text: A/B Test Variation 1
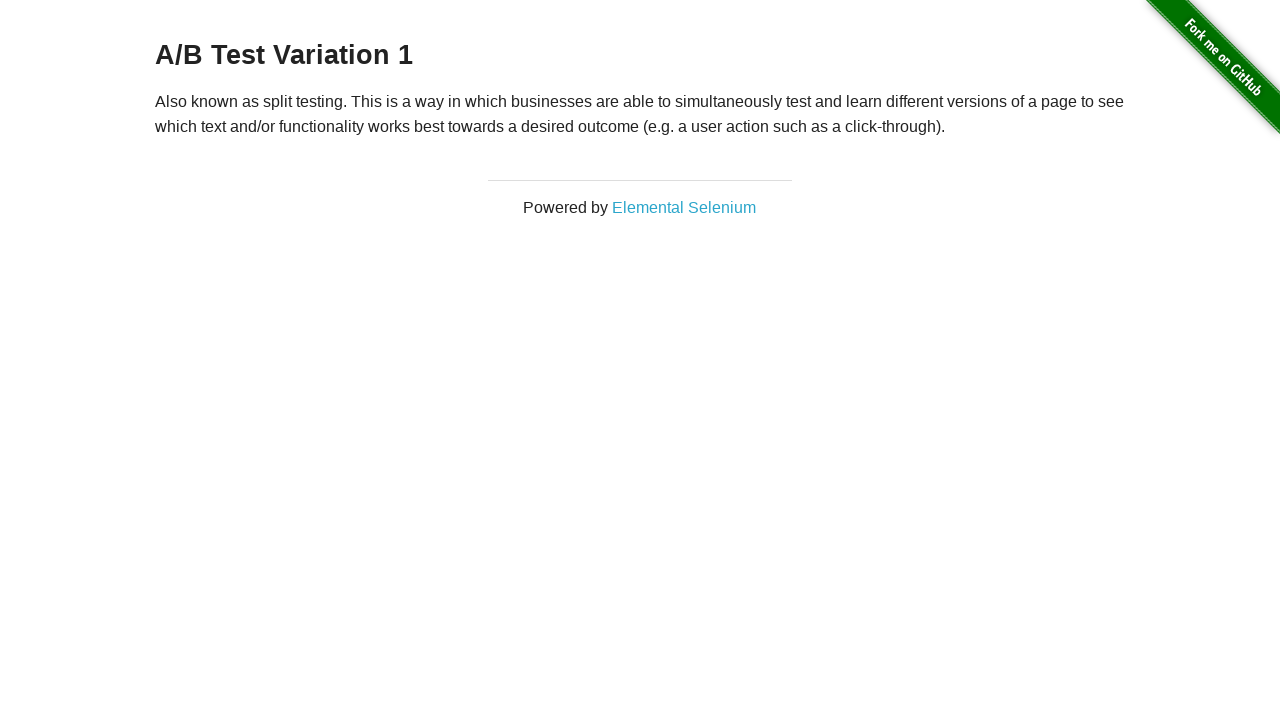

Verified A/B test is active with valid heading
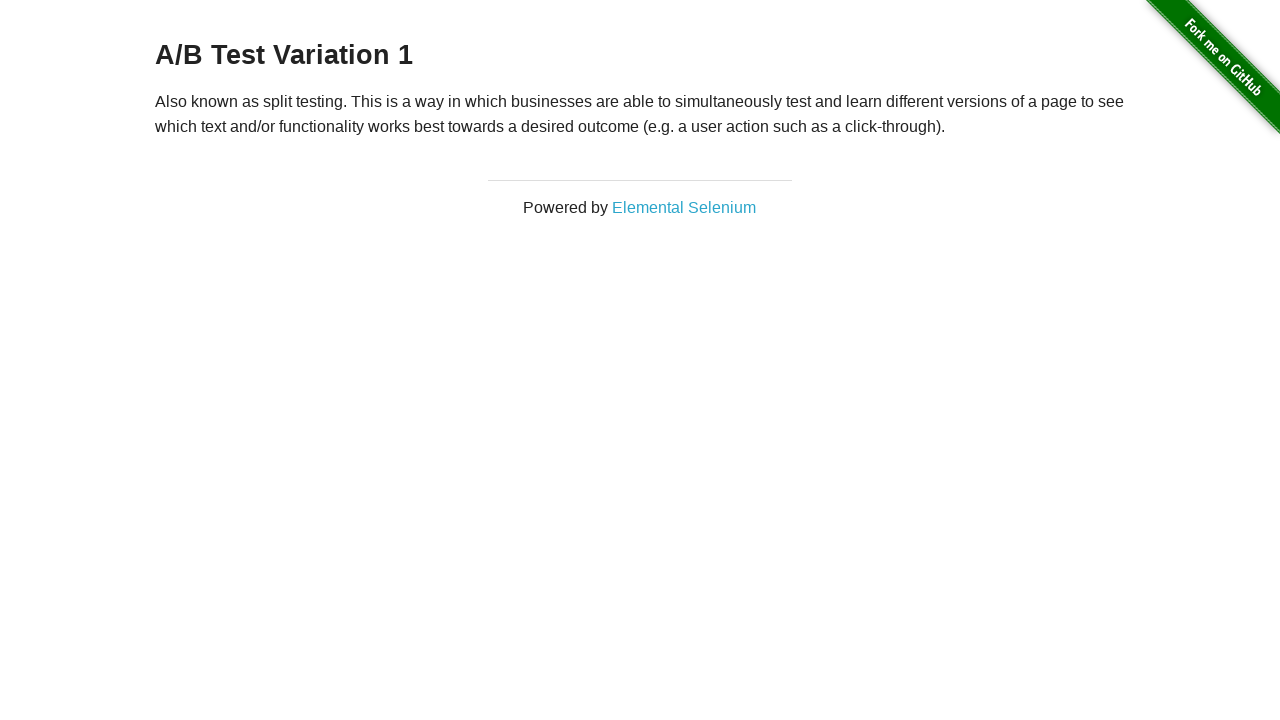

Added optimizelyOptOut cookie to context
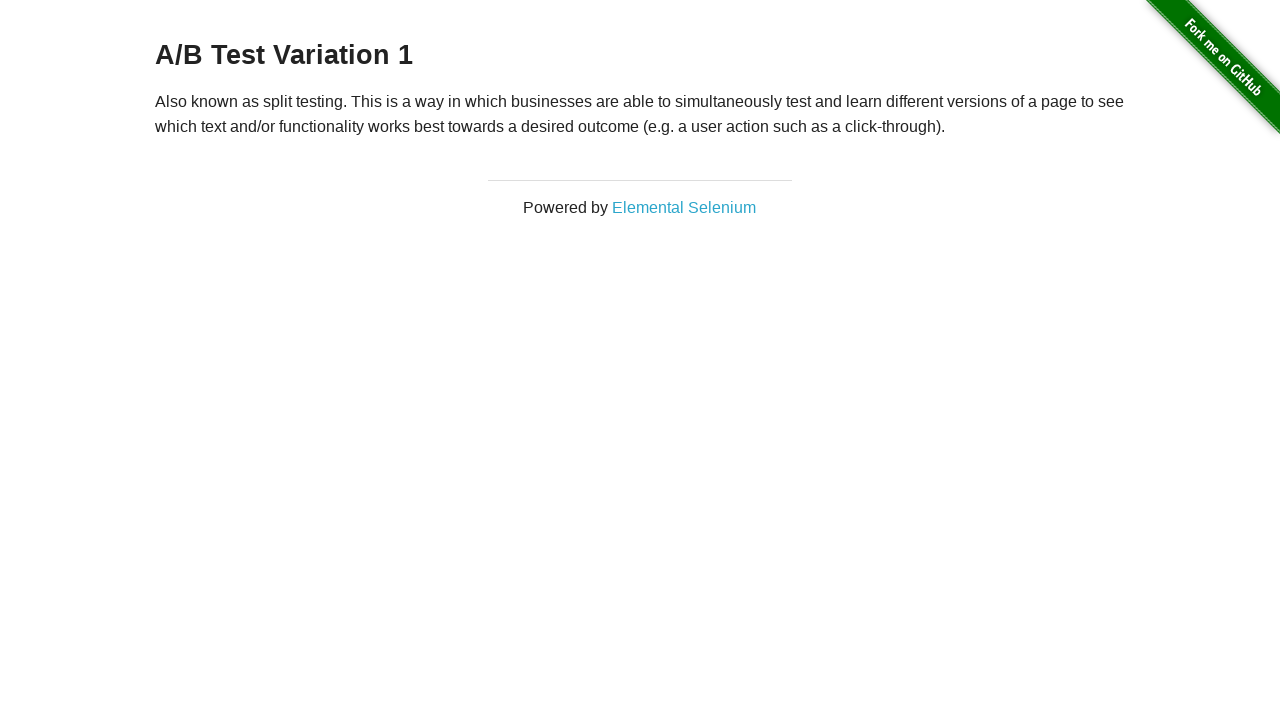

Reloaded the page after adding opt-out cookie
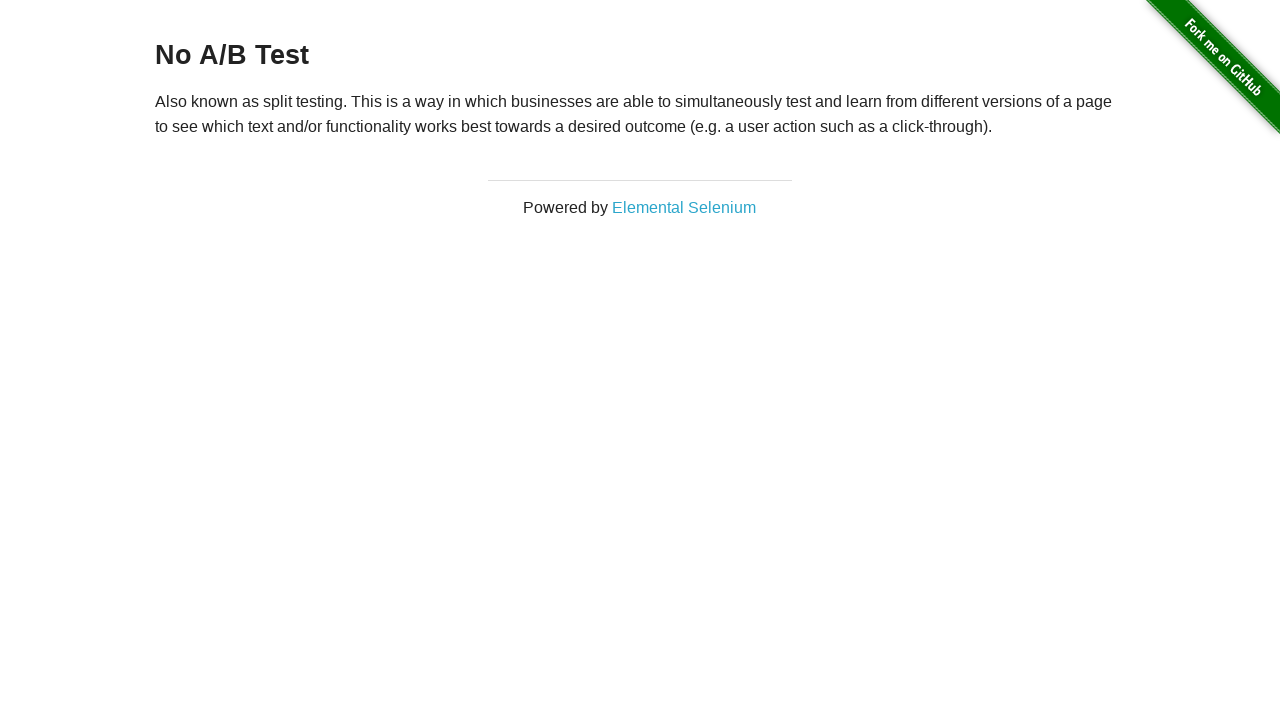

Extracted heading text after reload: No A/B Test
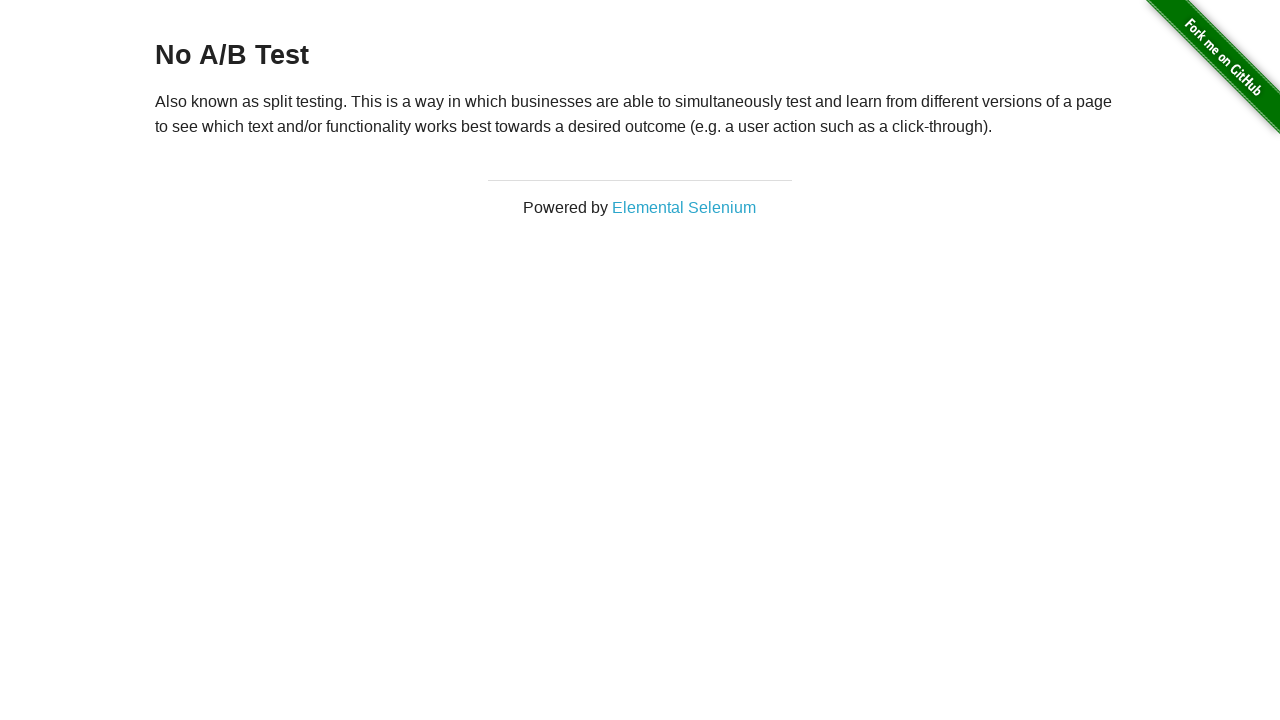

Verified A/B test is no longer active - opt-out successful
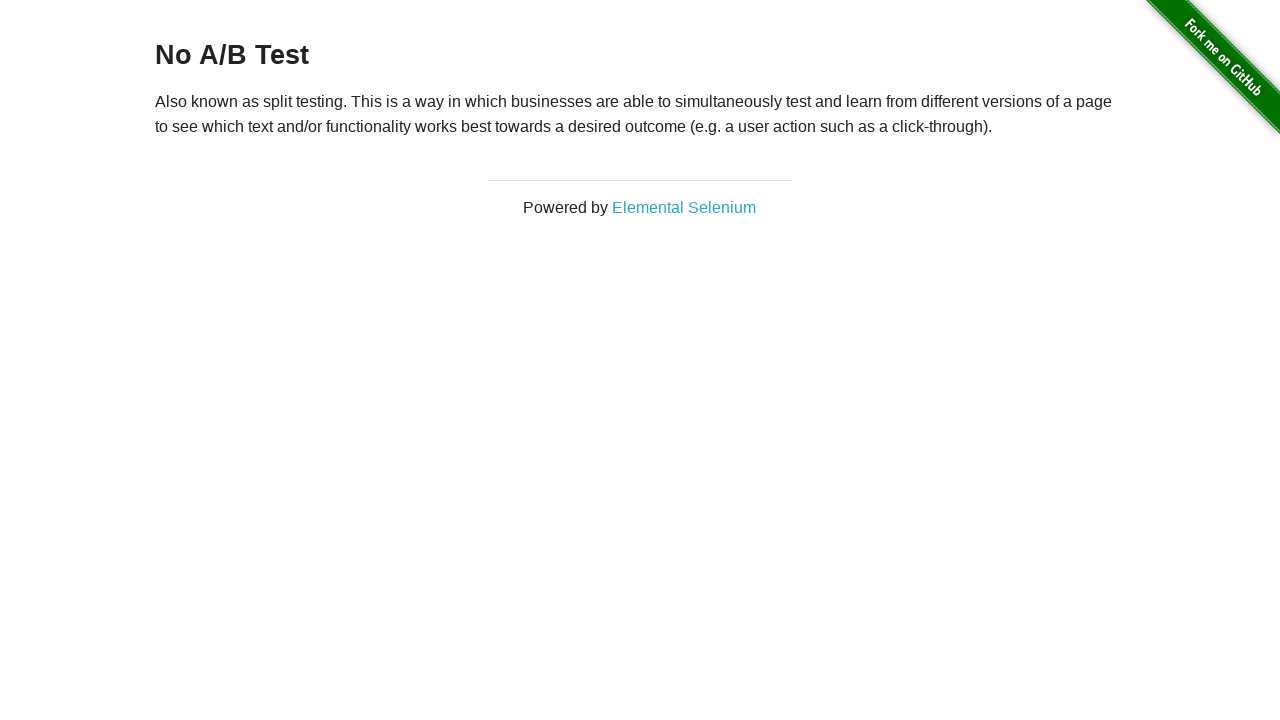

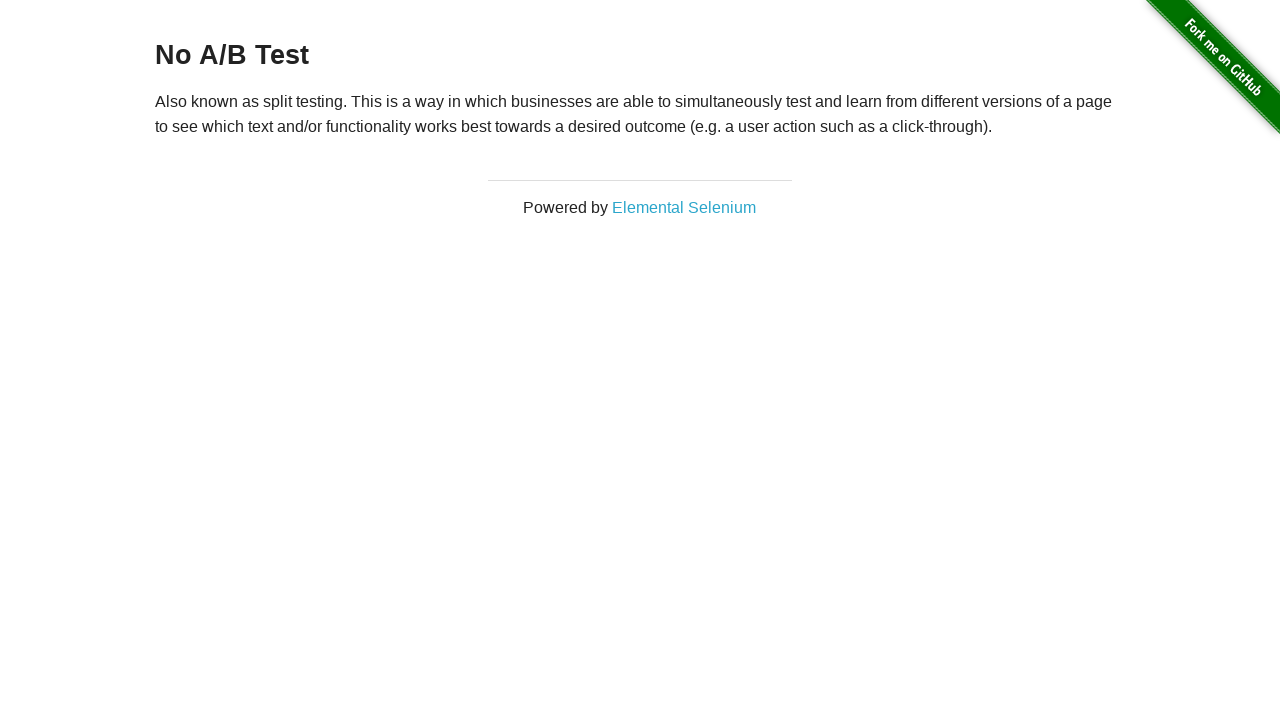